Tests iframe switching and JavaScript prompt alert handling on W3Schools tryit page by clicking a button inside an iframe, then entering a name in the prompt dialog and accepting it.

Starting URL: https://www.w3schools.com/js/tryit.asp?filename=tryjs_prompt

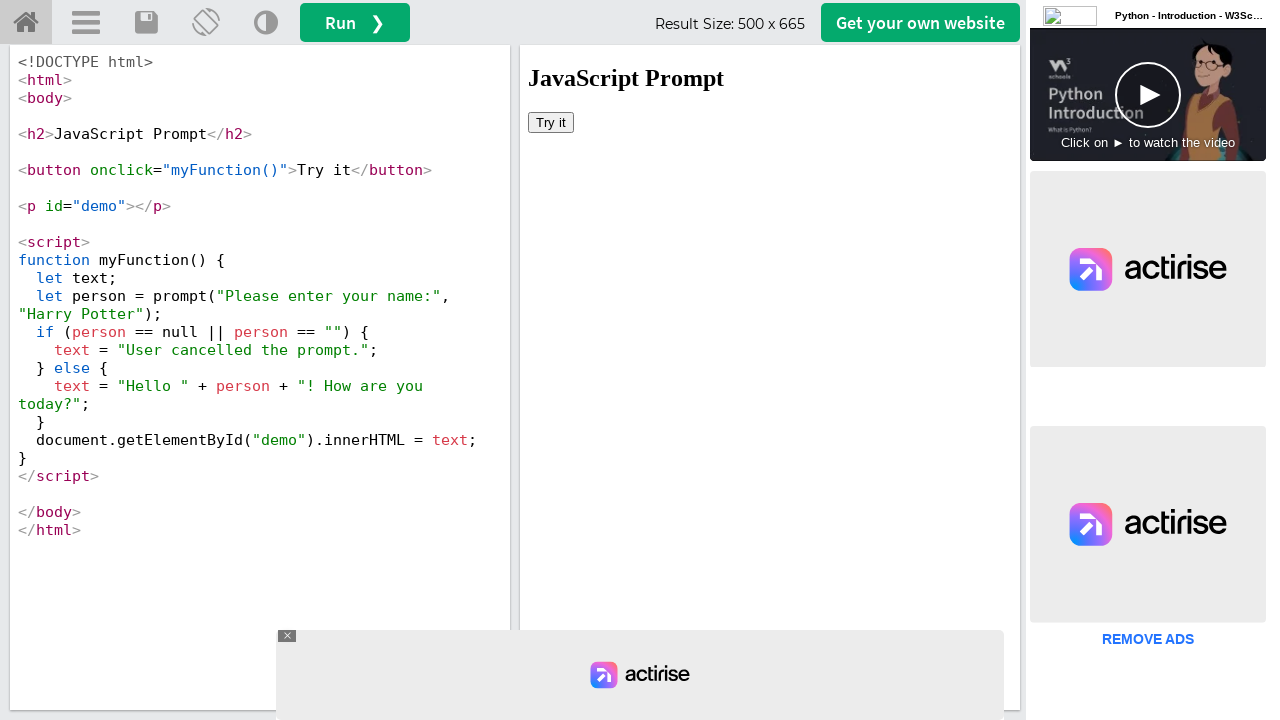

Located iframe with ID 'iframeResult'
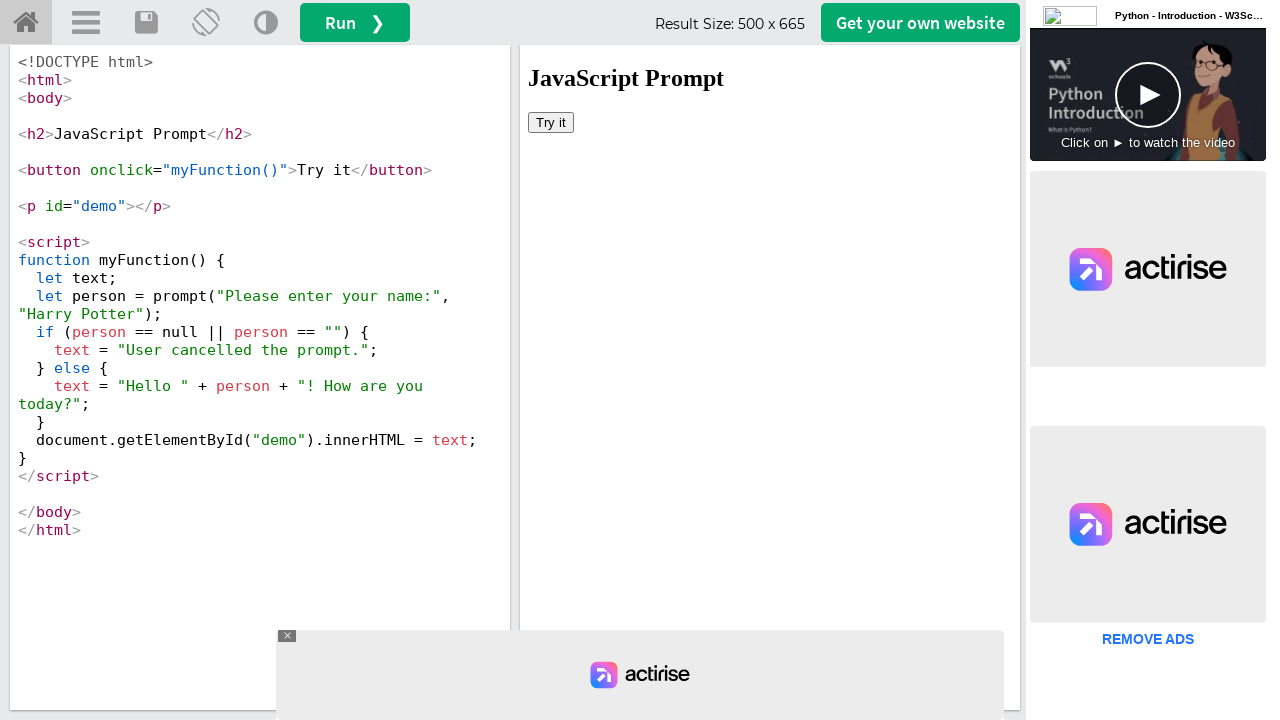

Clicked 'Try it' button inside the iframe at (551, 122) on #iframeResult >> internal:control=enter-frame >> xpath=//button[text()='Try it']
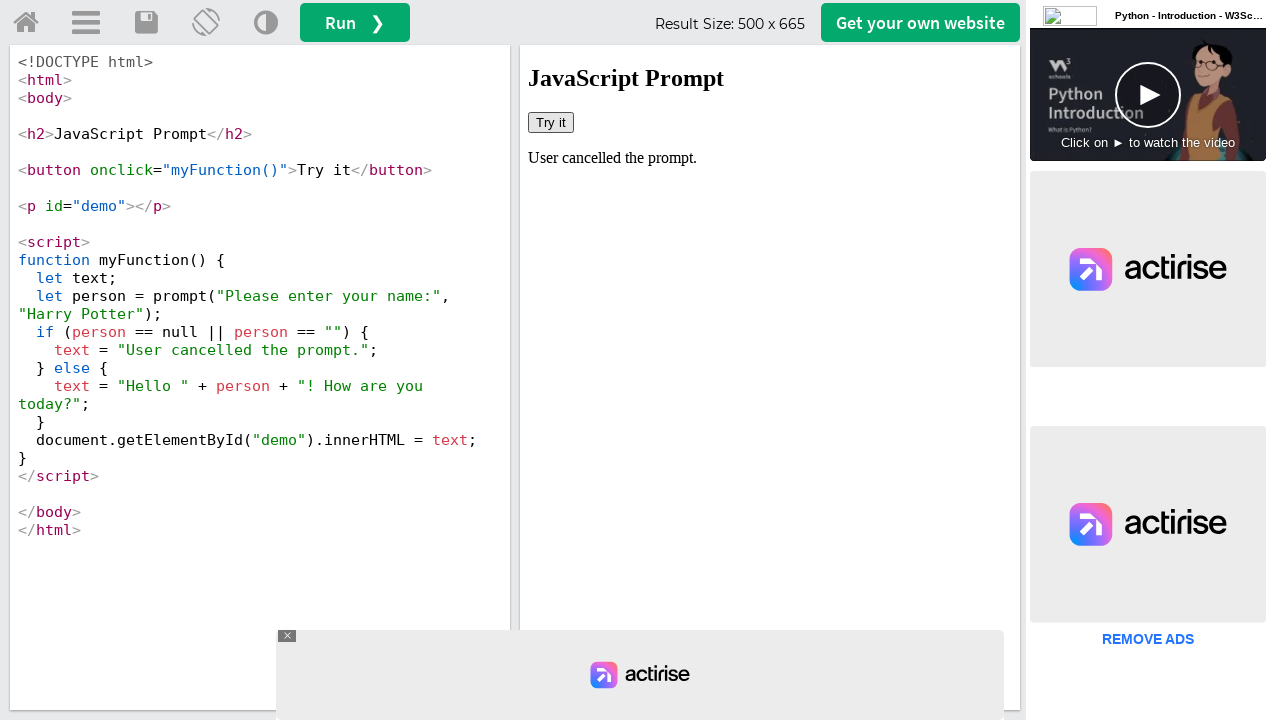

Set up initial dialog event listener
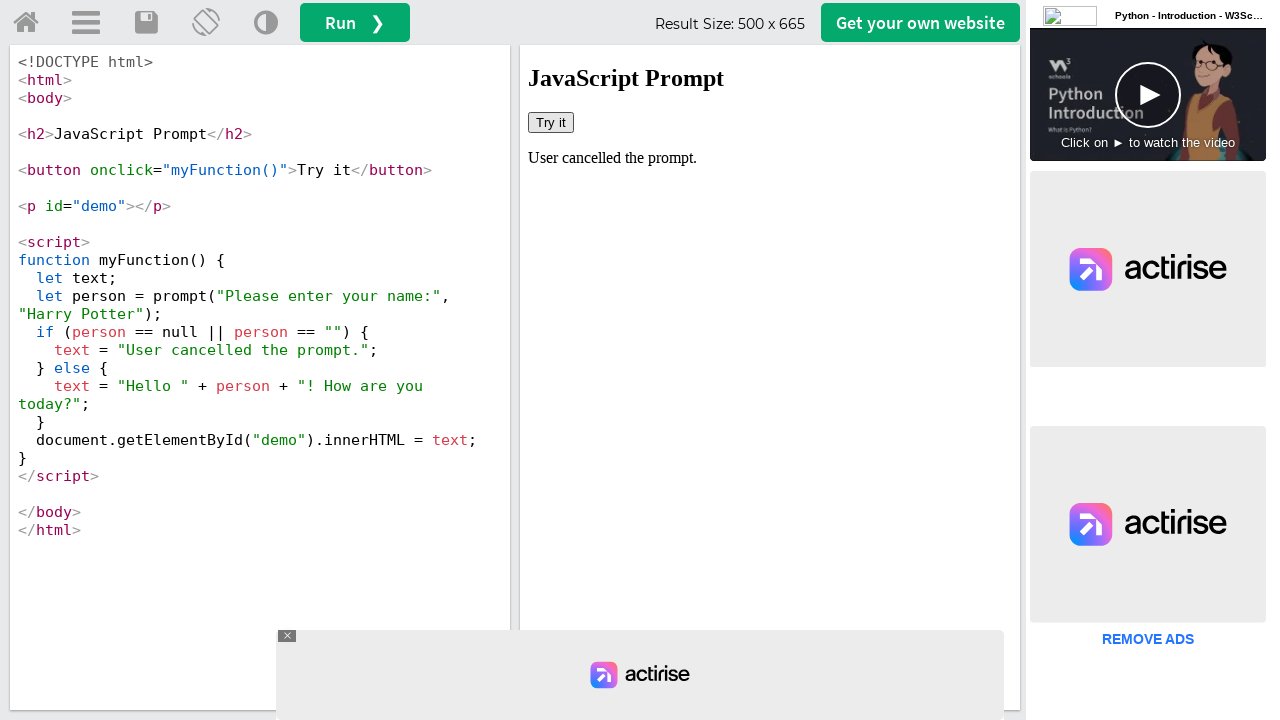

Removed initial dialog event listener
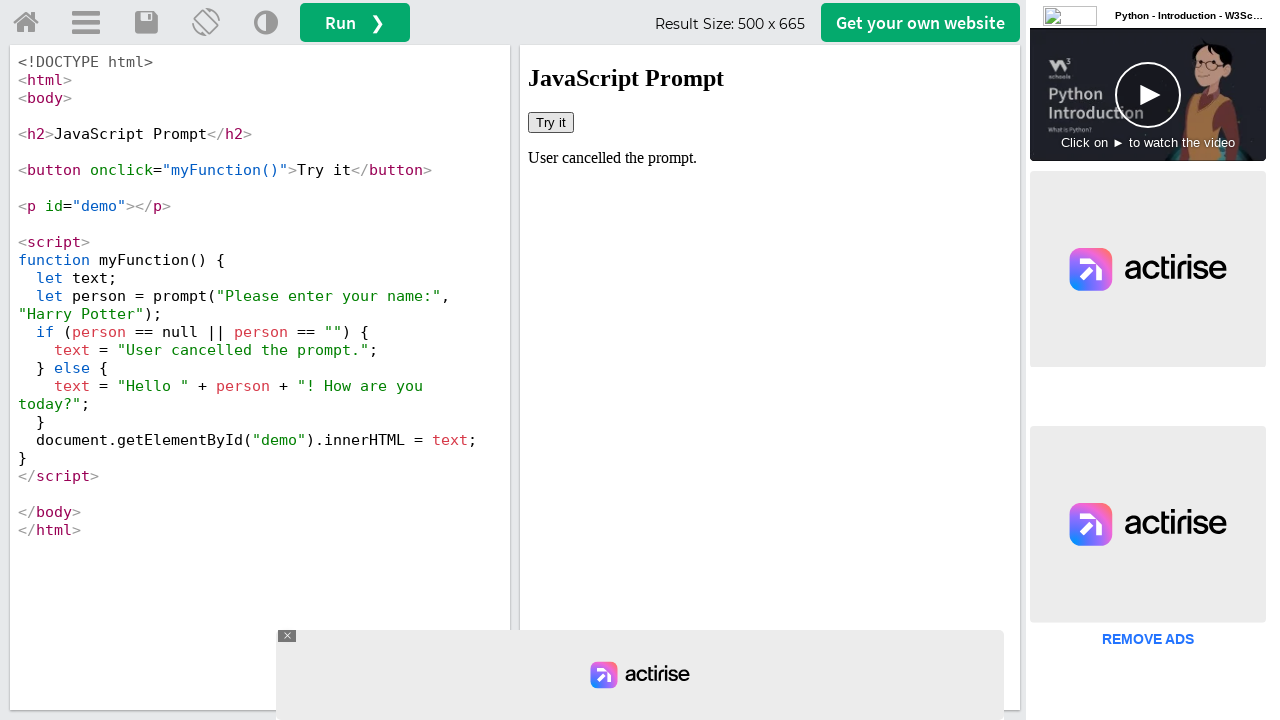

Set up one-time dialog handler to accept prompt with name 'Likhith'
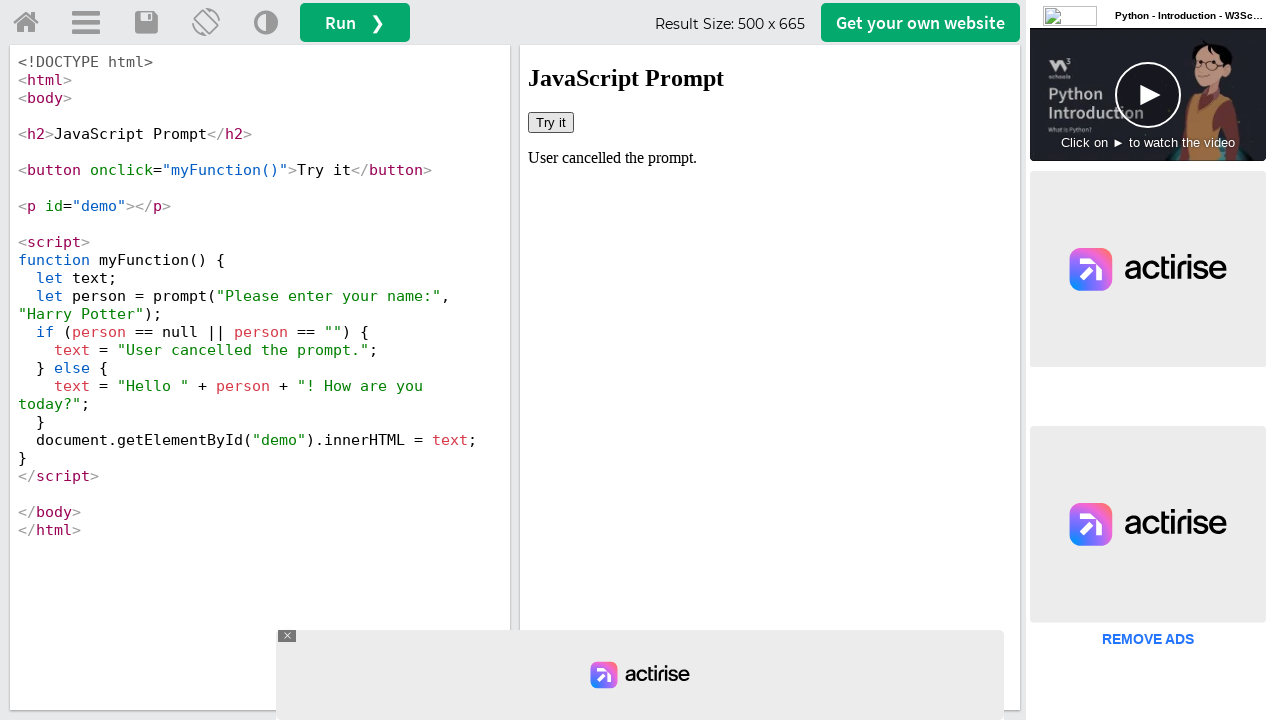

Clicked 'Try it' button to trigger the prompt dialog at (551, 122) on #iframeResult >> internal:control=enter-frame >> xpath=//button[text()='Try it']
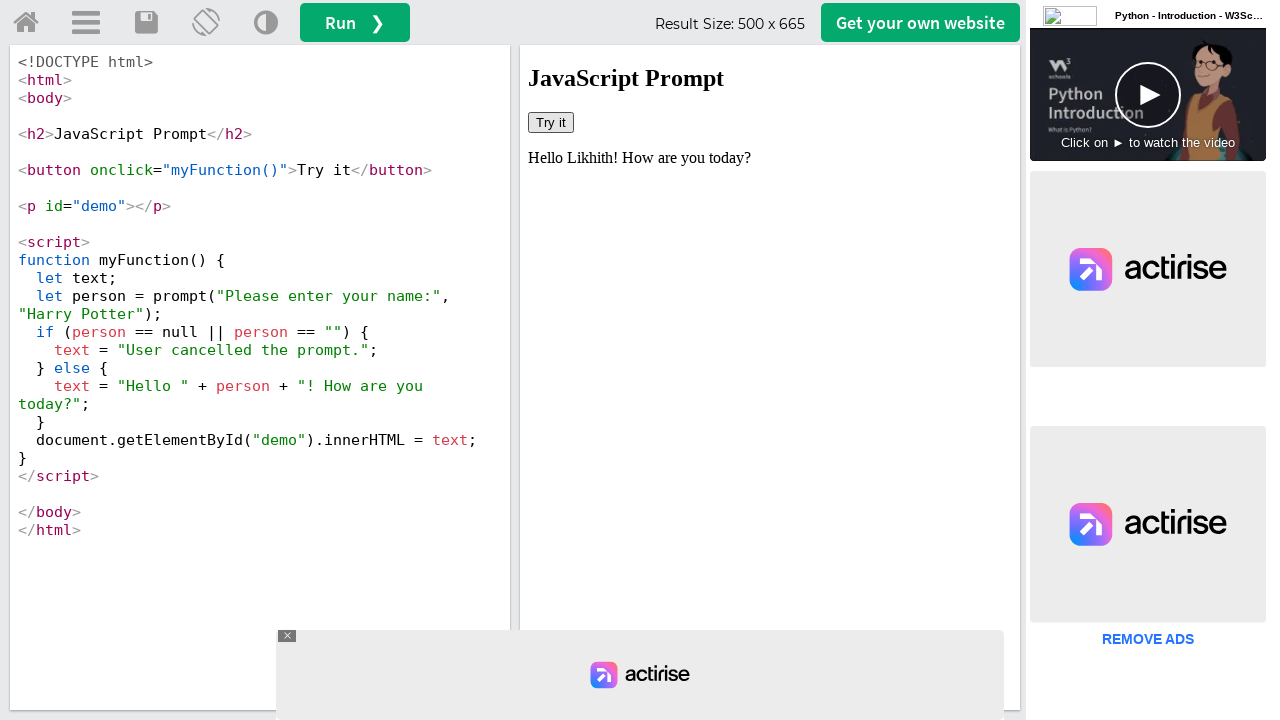

Waited 1000ms for dialog interaction to complete
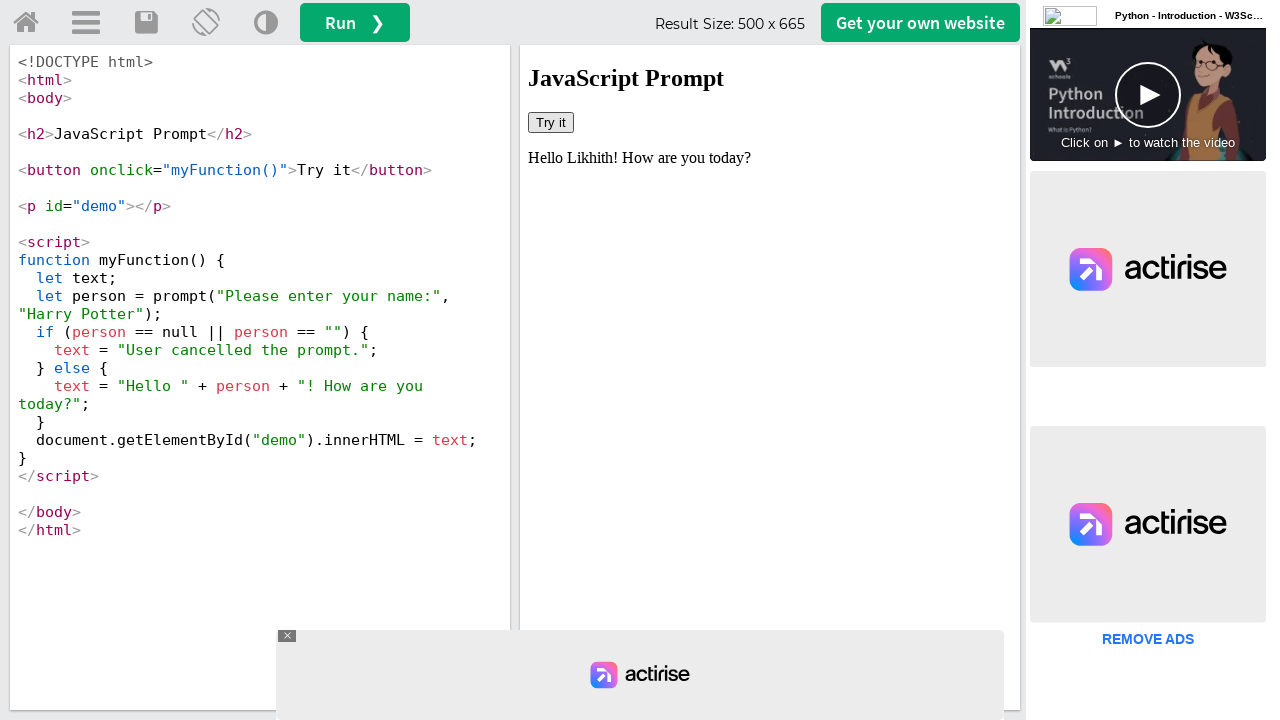

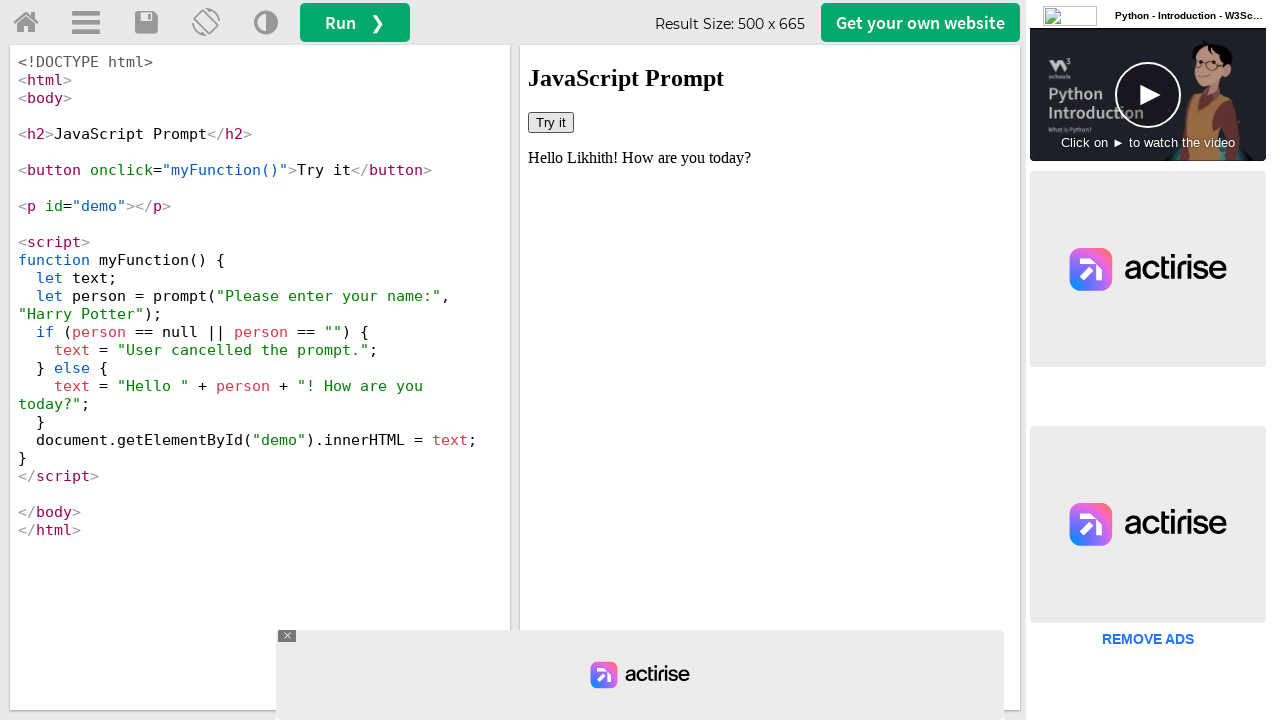